Tests Python.org search functionality by navigating to the site, verifying the title contains "Python", searching for "selenium", and submitting the search form.

Starting URL: http://www.python.org

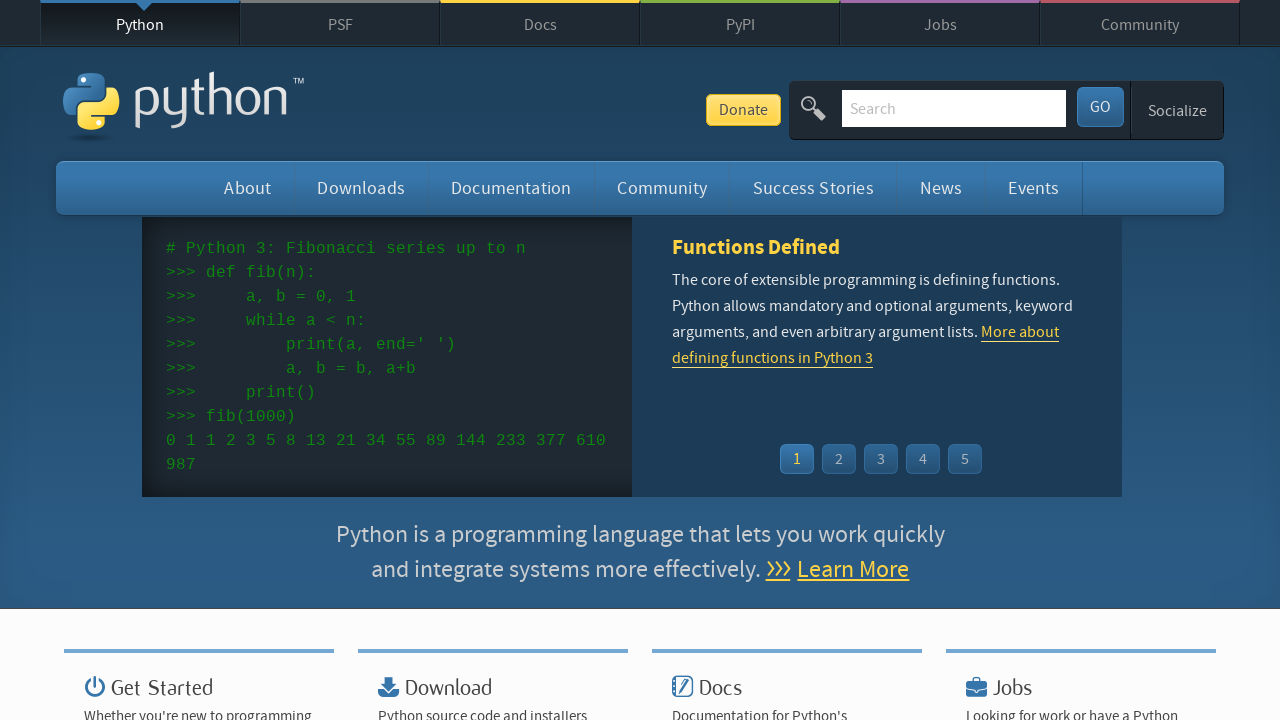

Verified page title contains 'Python'
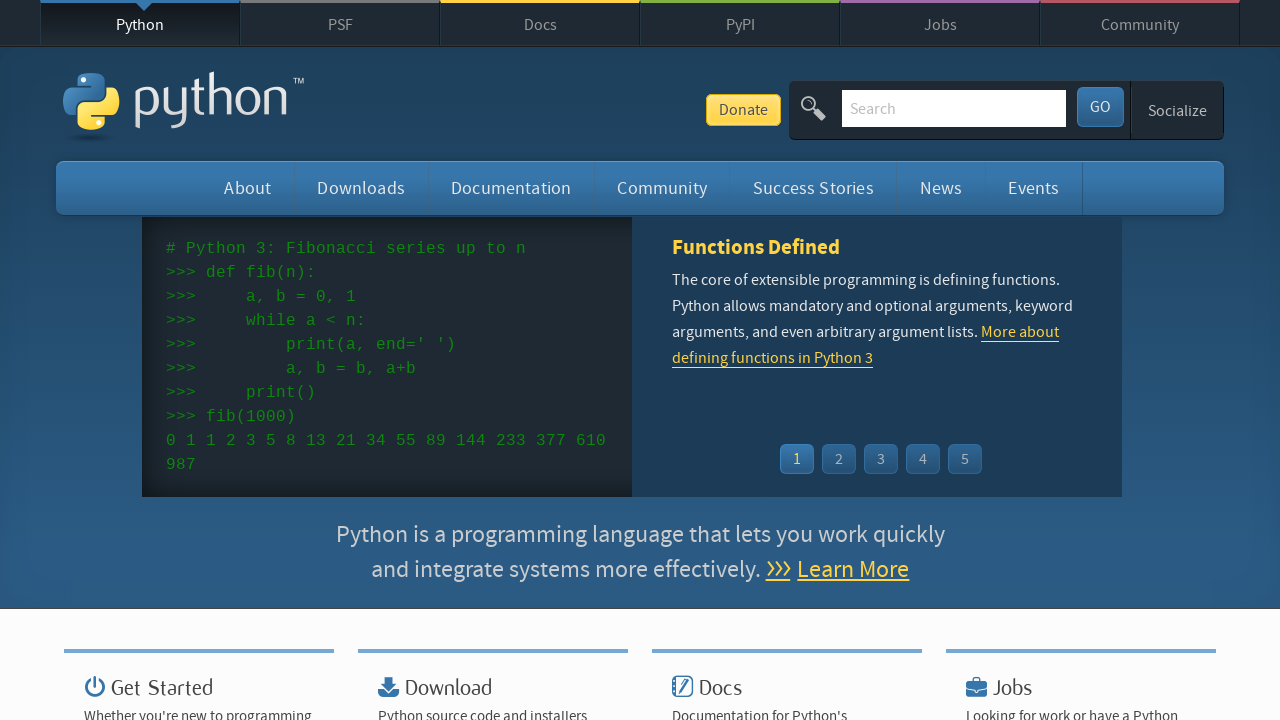

Filled search box with 'selenium' on input[name='q']
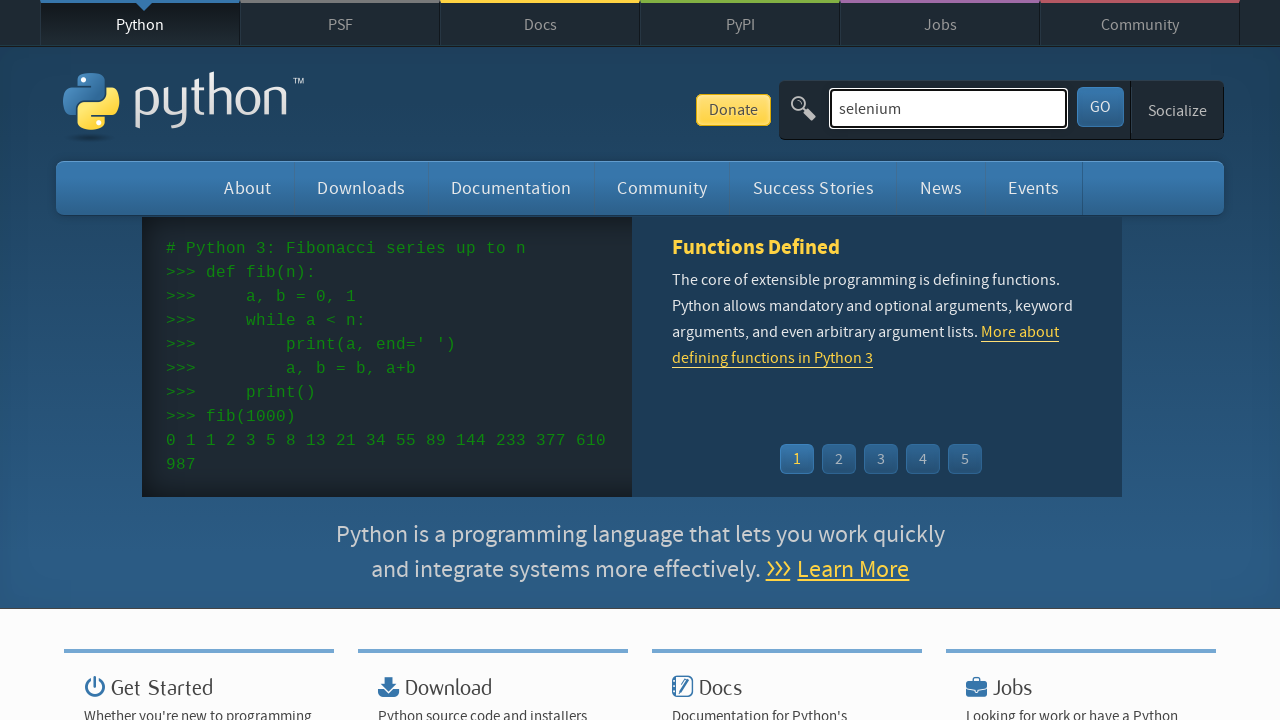

Pressed Enter to submit search form on input[name='q']
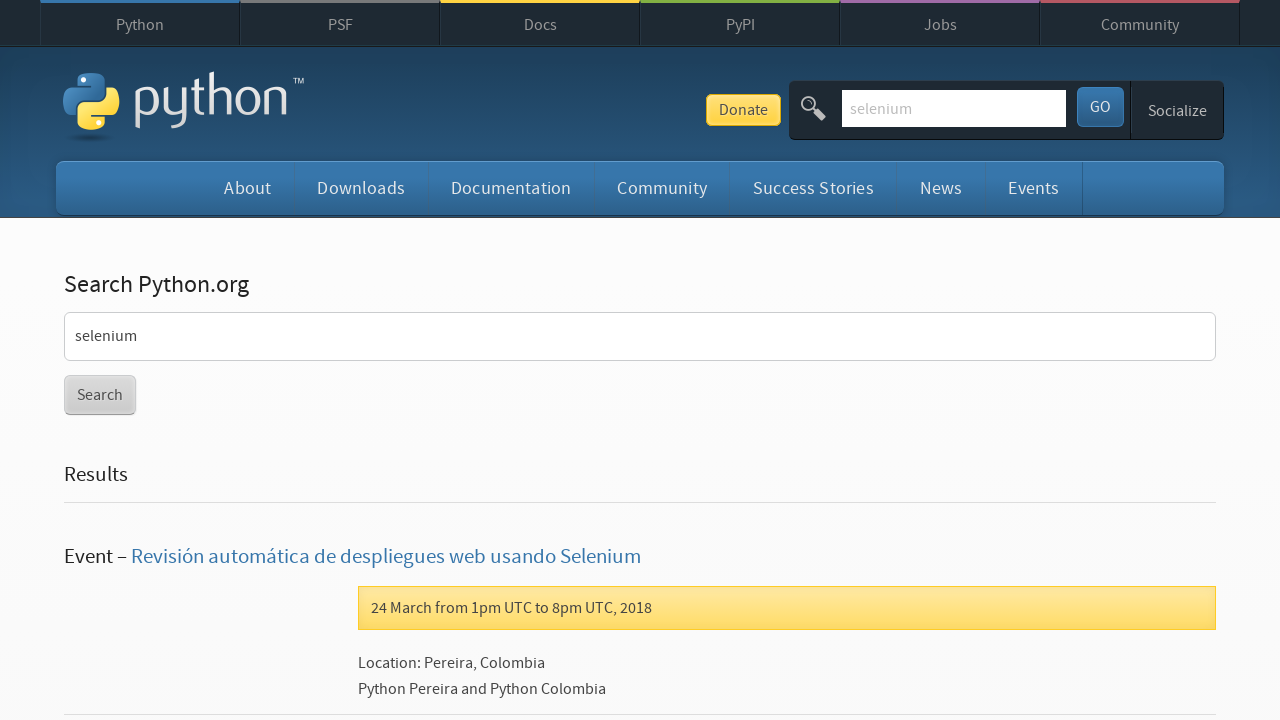

Search results page loaded (networkidle)
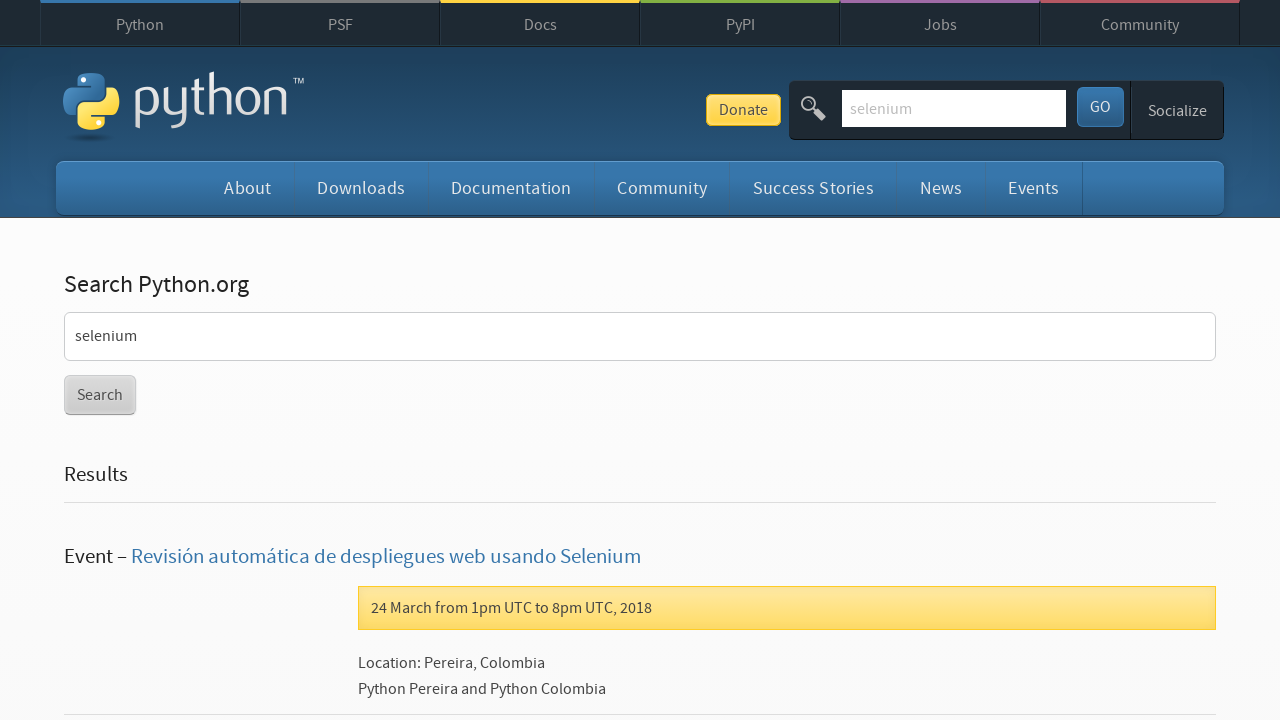

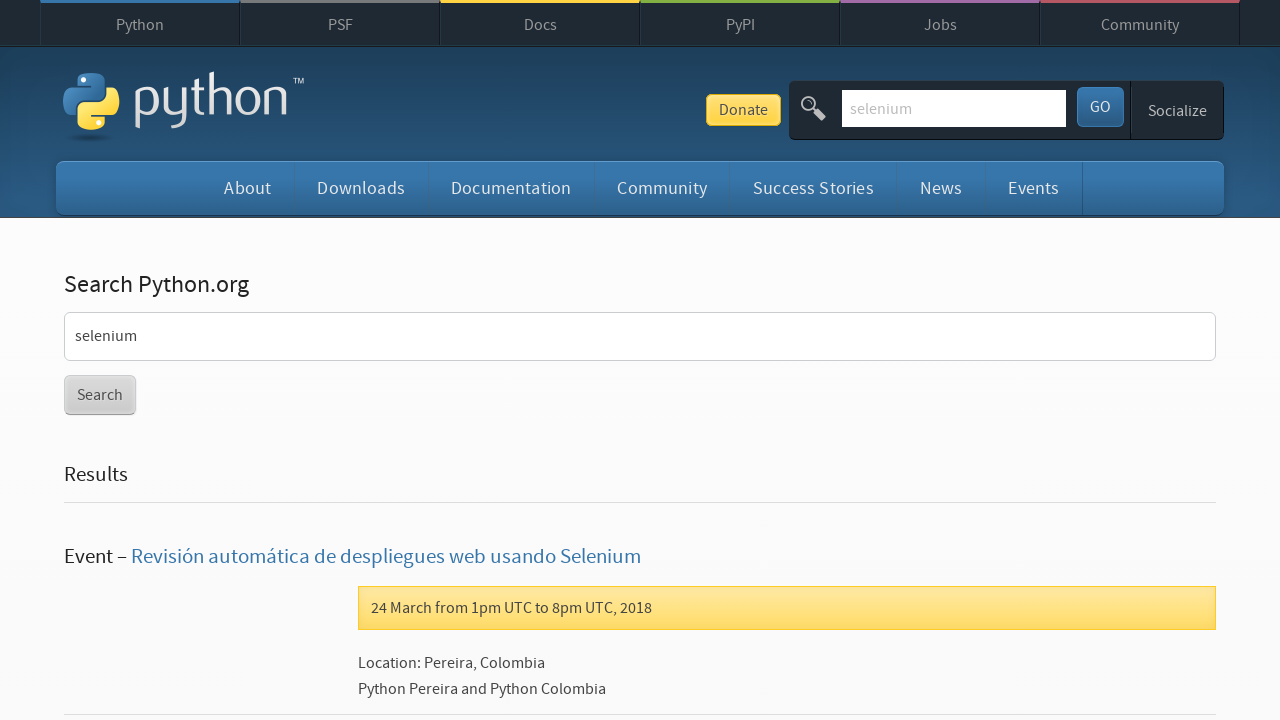